Tests radio button selection functionality by iterating through radio buttons and selecting the one with value "option2"

Starting URL: https://formy-project.herokuapp.com/radiobutton

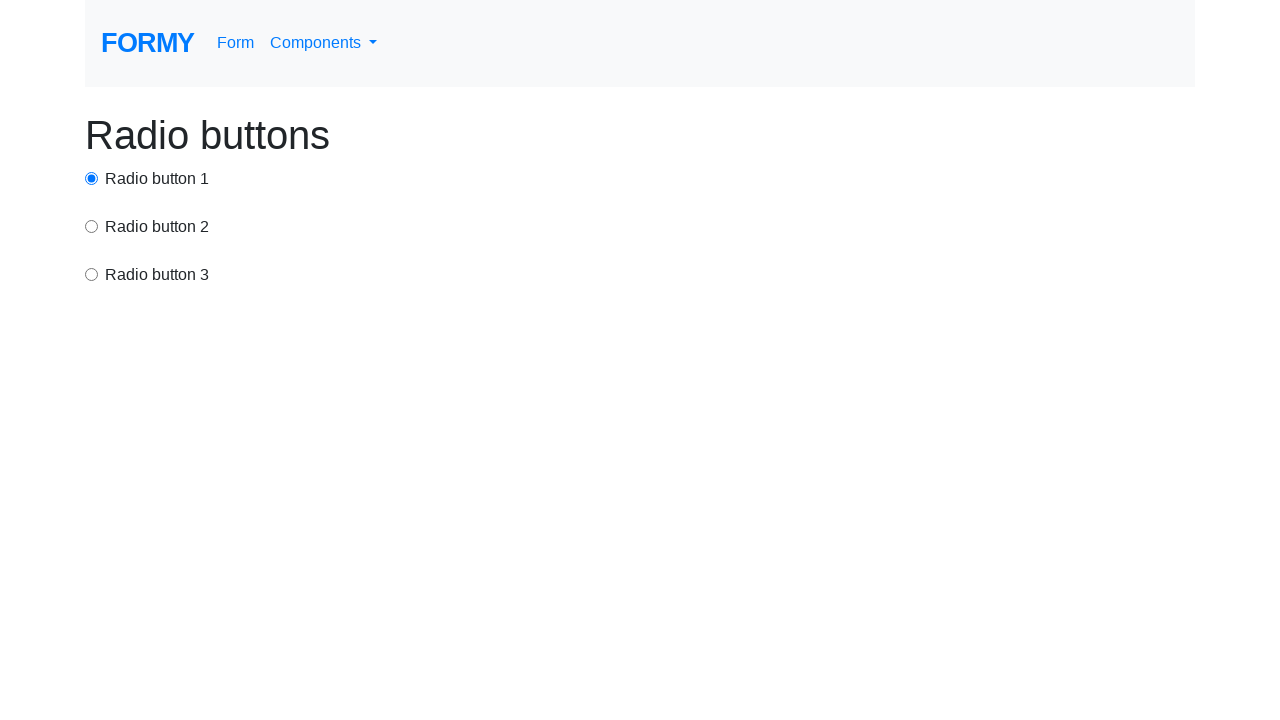

Selected radio button with value 'option2' at (92, 226) on input[name='exampleRadios'][value='option2']
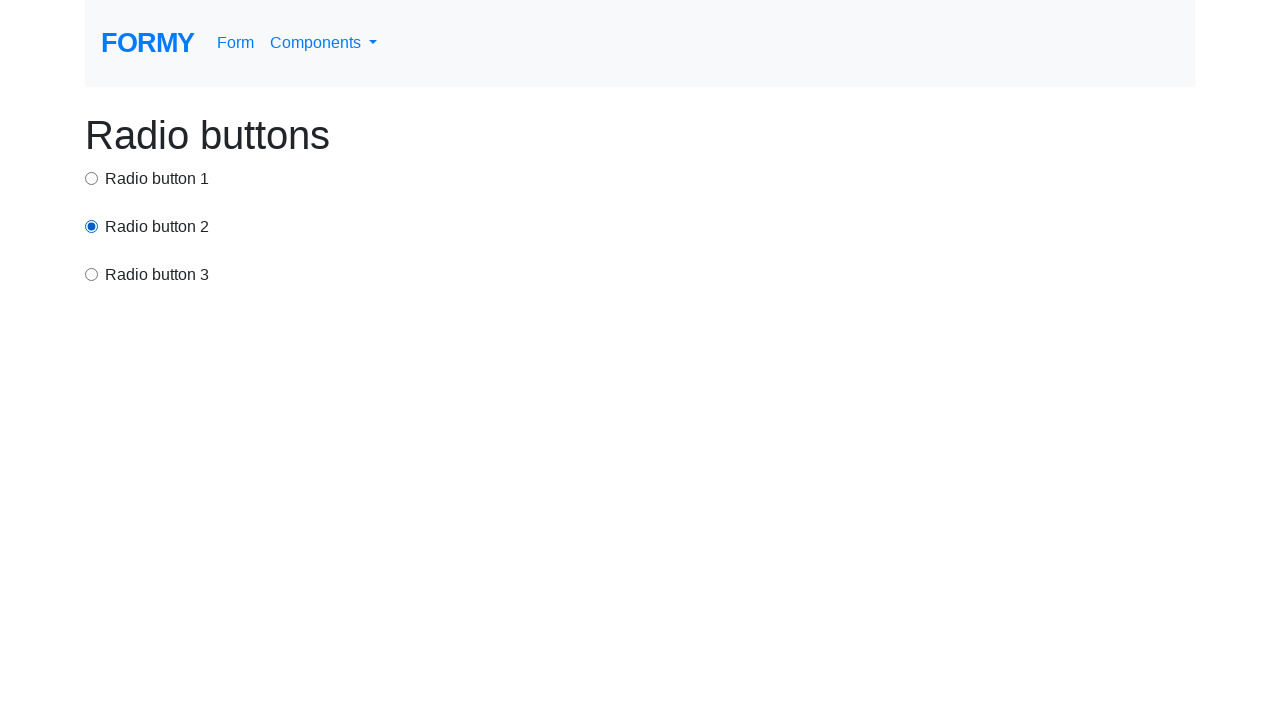

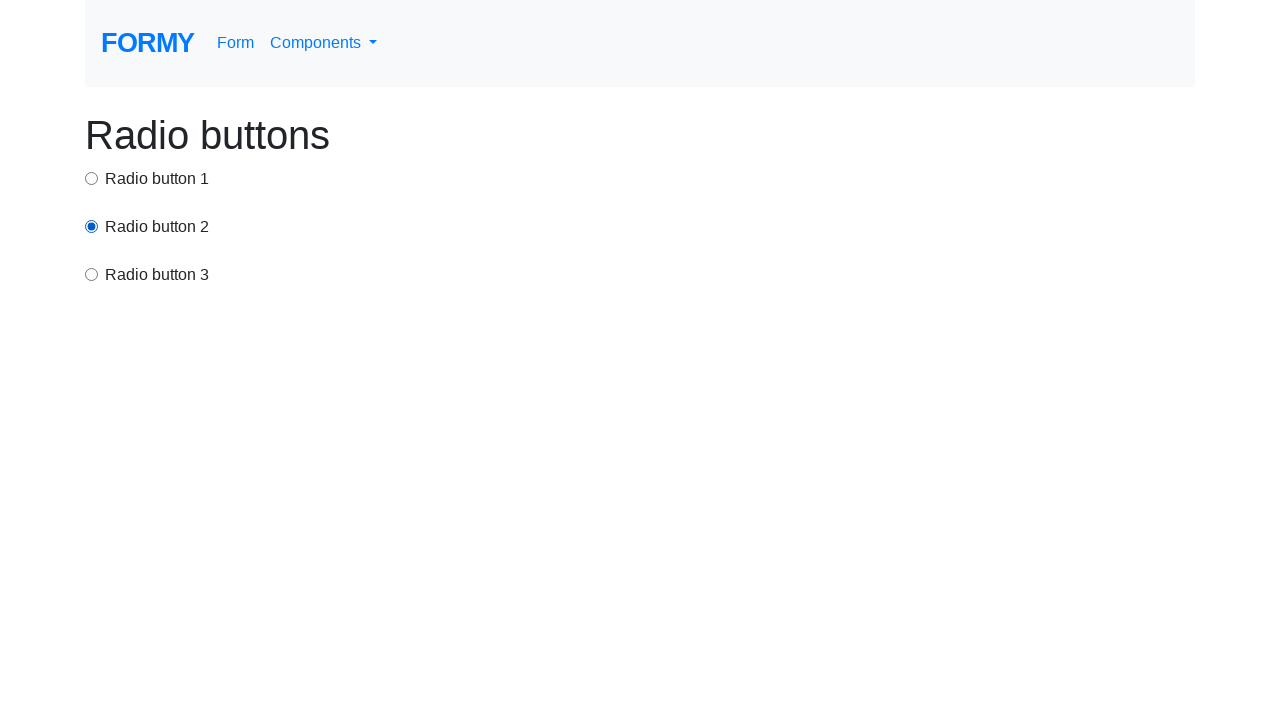